Tests dropdown list functionality on OrangeHRM demo booking page by selecting a number of employees option from a dropdown menu

Starting URL: https://www.orangehrm.com/en/book-a-free-demo

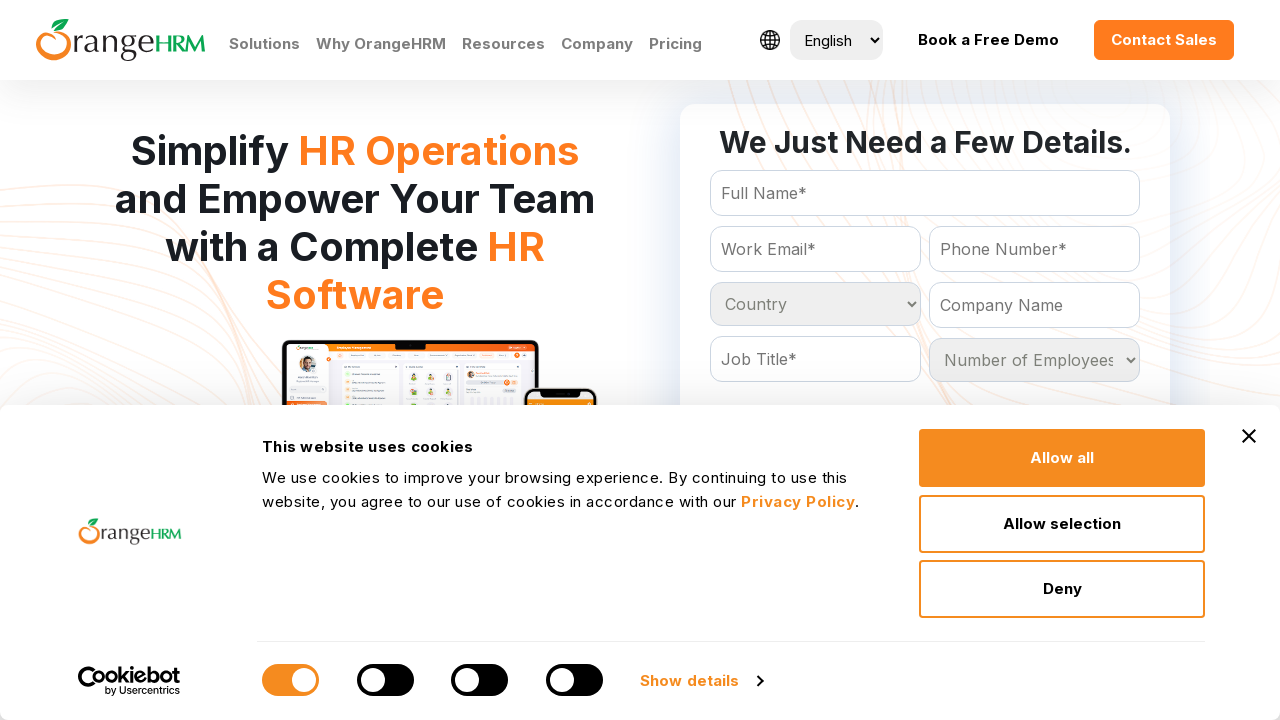

Waited for number of employees dropdown to load
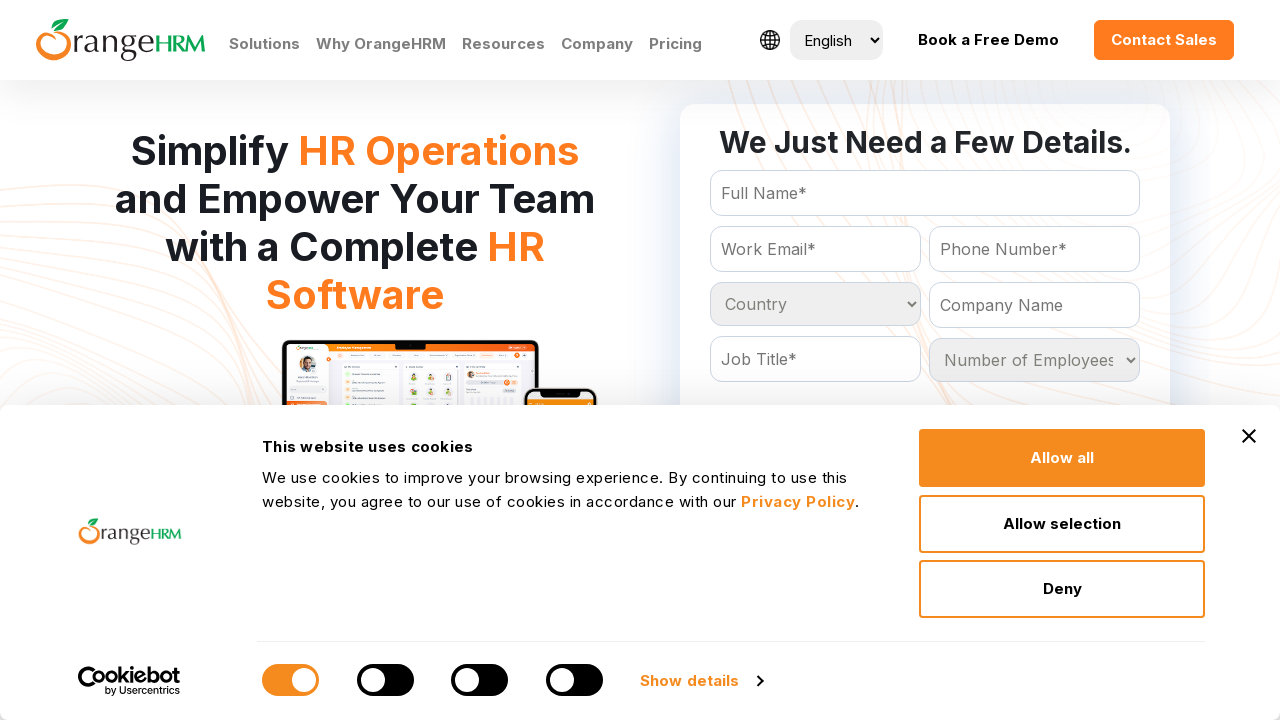

Selected '51 - 200' option from number of employees dropdown on #Form_getForm_NoOfEmployees
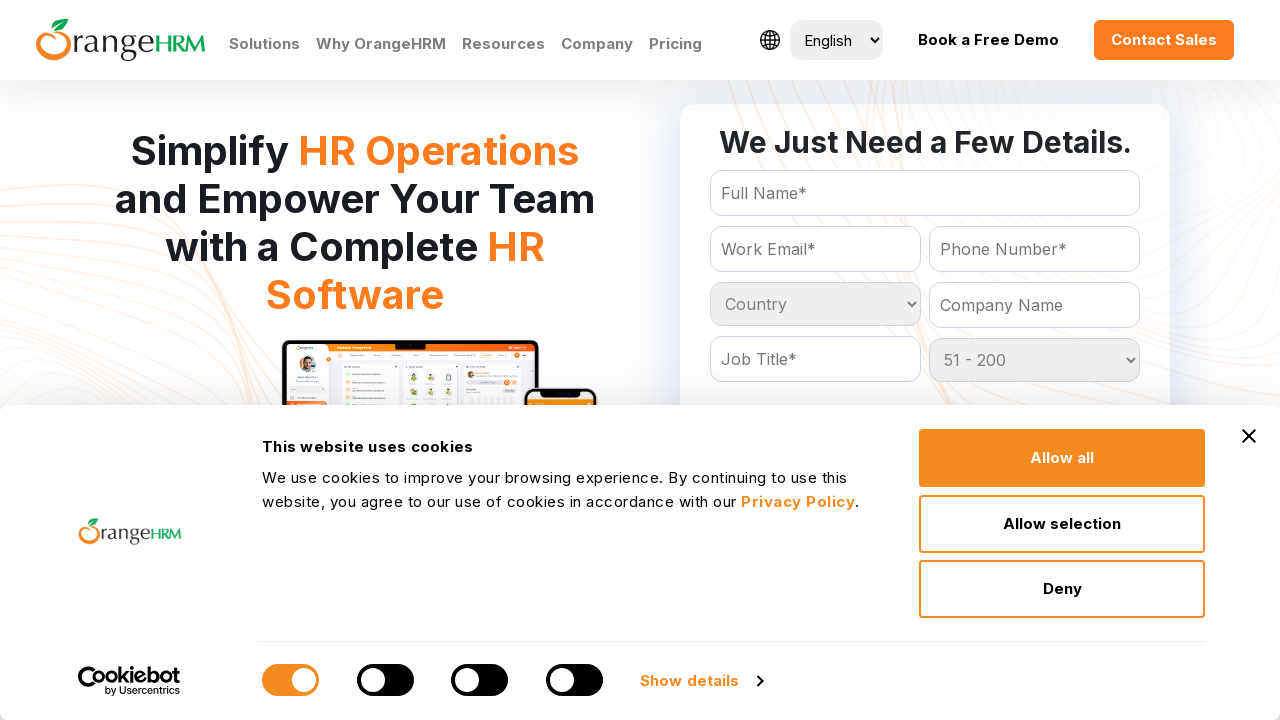

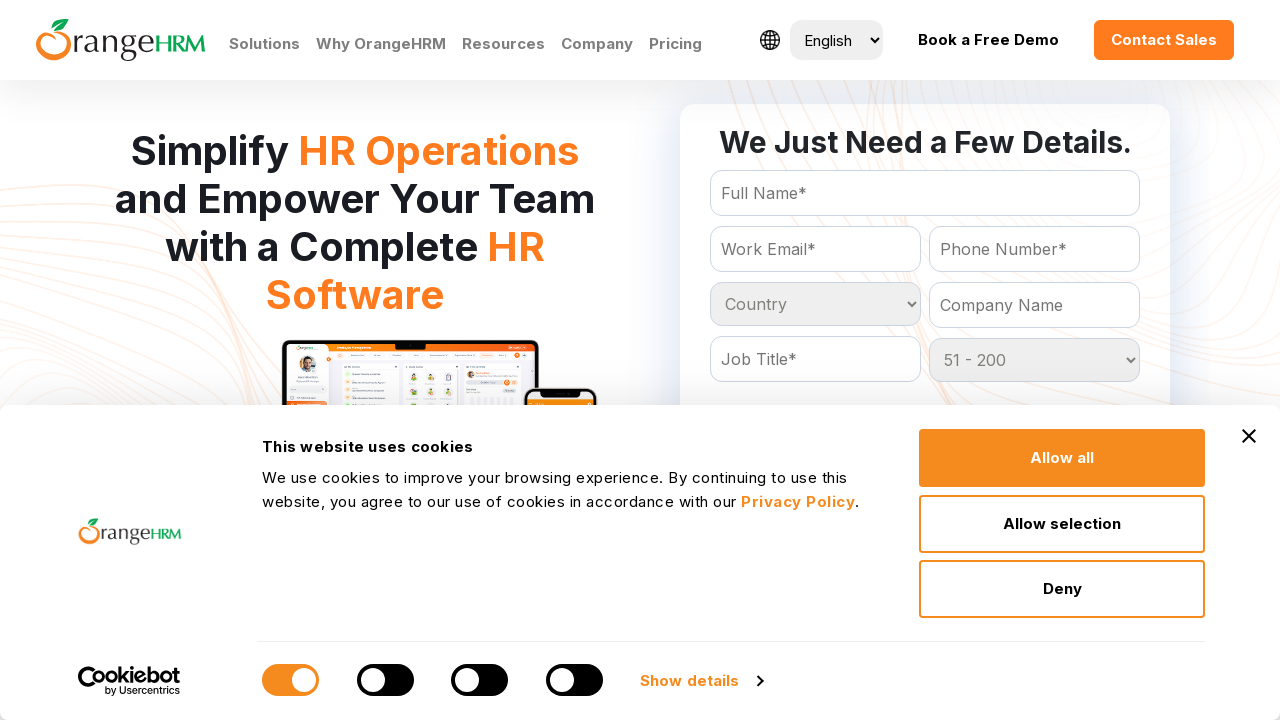